Tests e-commerce shopping functionality by adding multiple specific items (Beetroot, Cauliflower, Carrot, Beans) to the cart by finding them in the product listing and clicking their add buttons.

Starting URL: https://rahulshettyacademy.com/seleniumPractise/#/

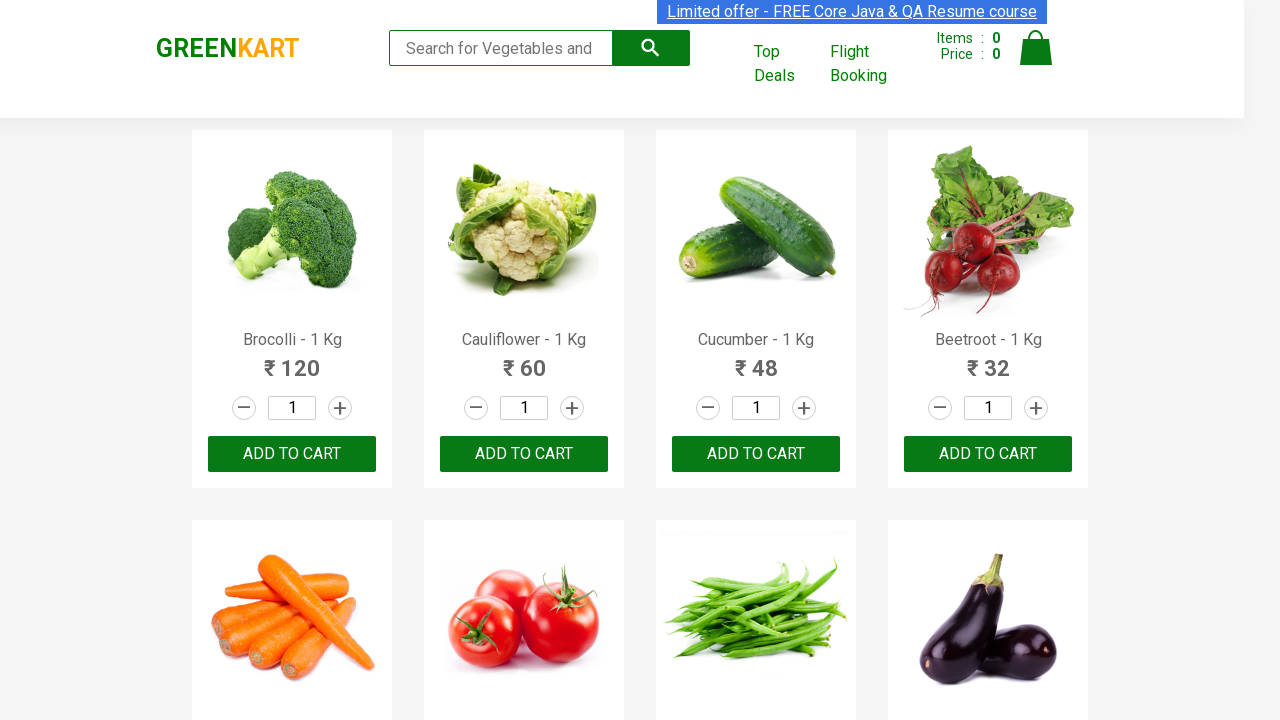

Waited for product listings to load
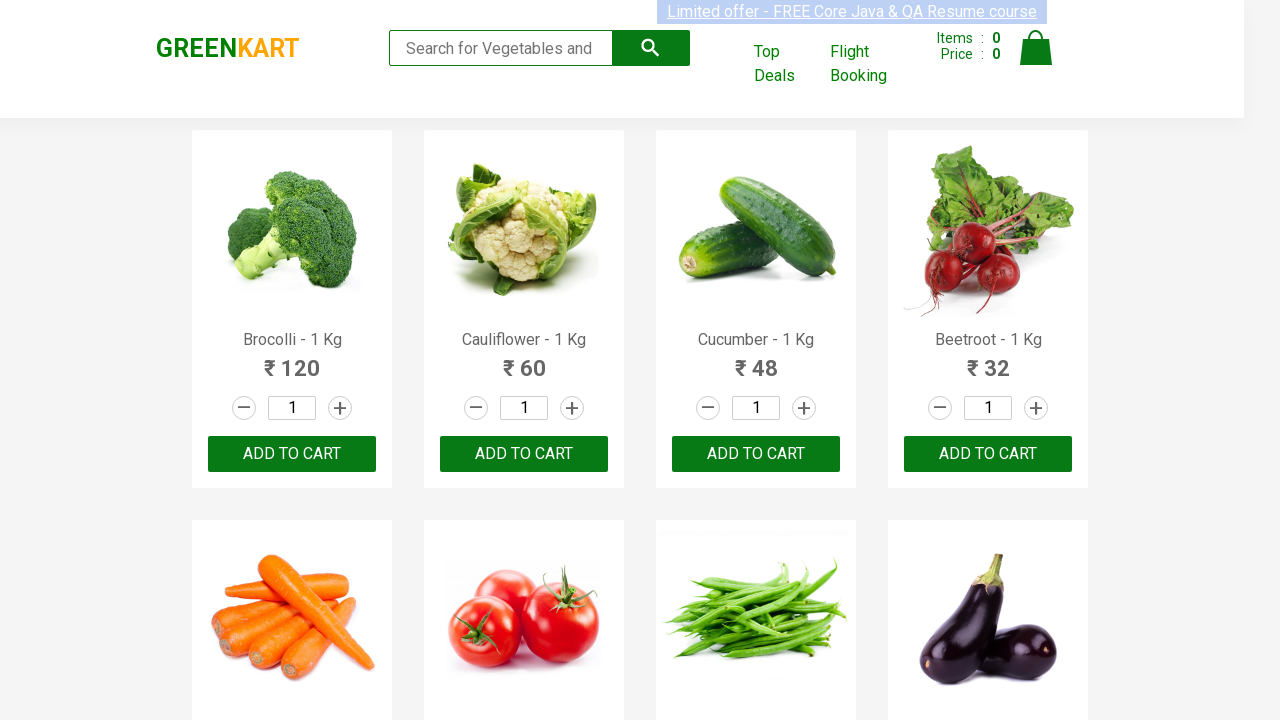

Retrieved all product name elements from the page
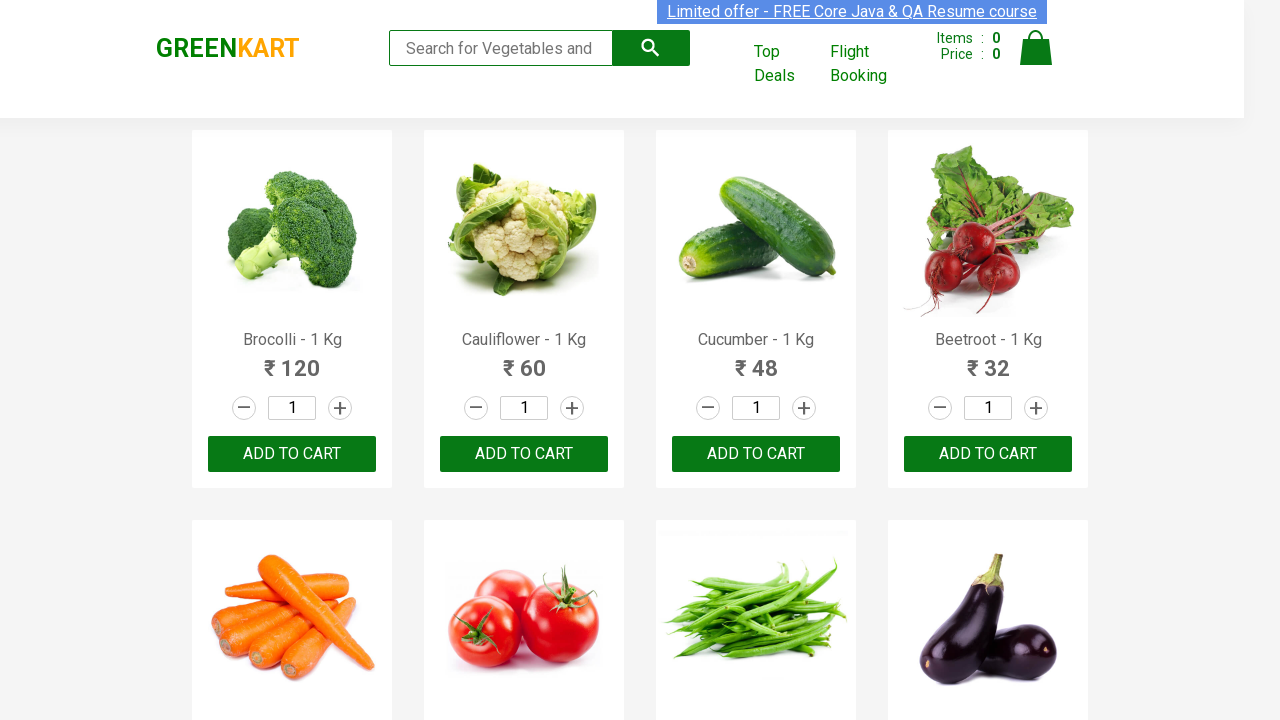

Clicked add to cart button for Cauliflower at (524, 454) on div.product-action button >> nth=1
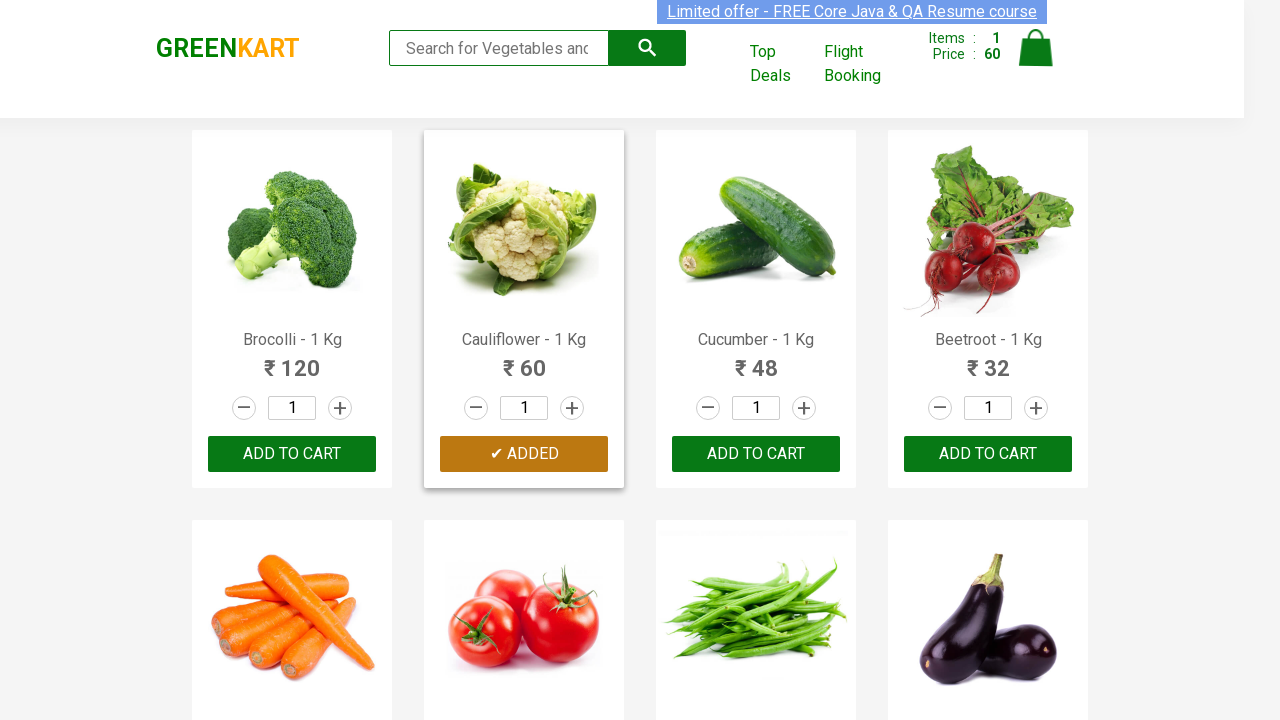

Clicked add to cart button for Beetroot at (988, 454) on div.product-action button >> nth=3
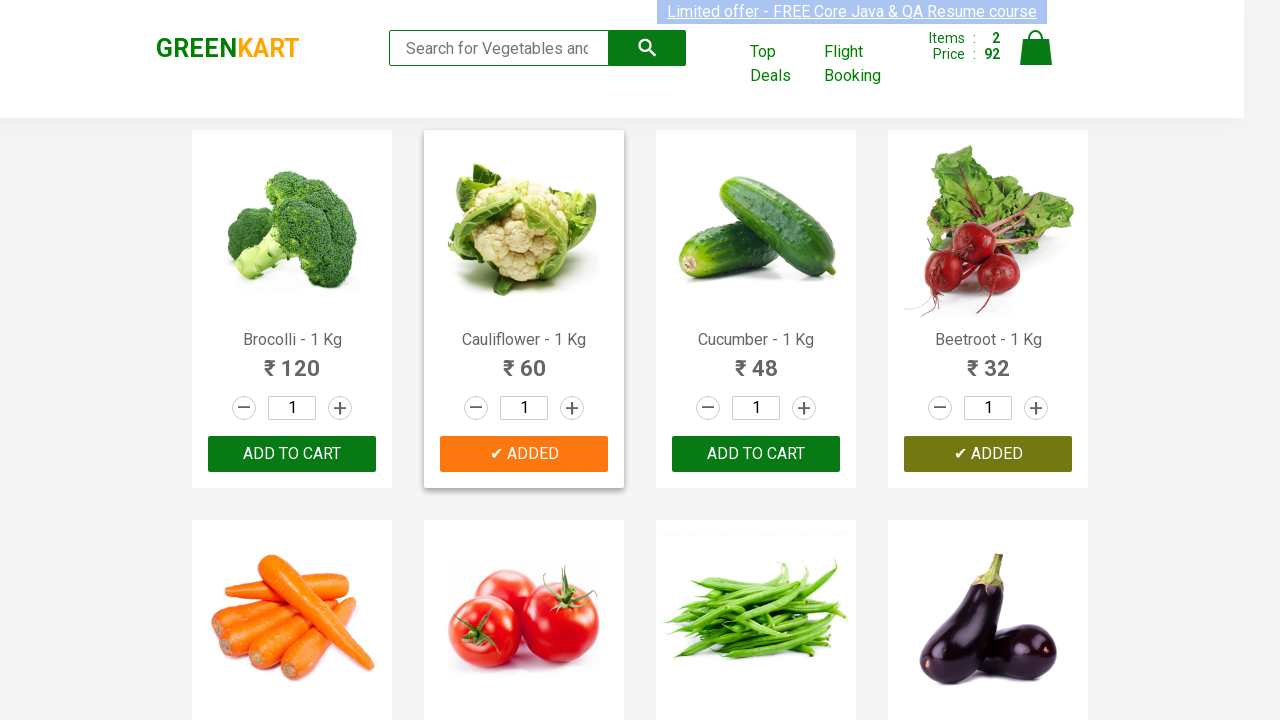

Clicked add to cart button for Carrot at (292, 360) on div.product-action button >> nth=4
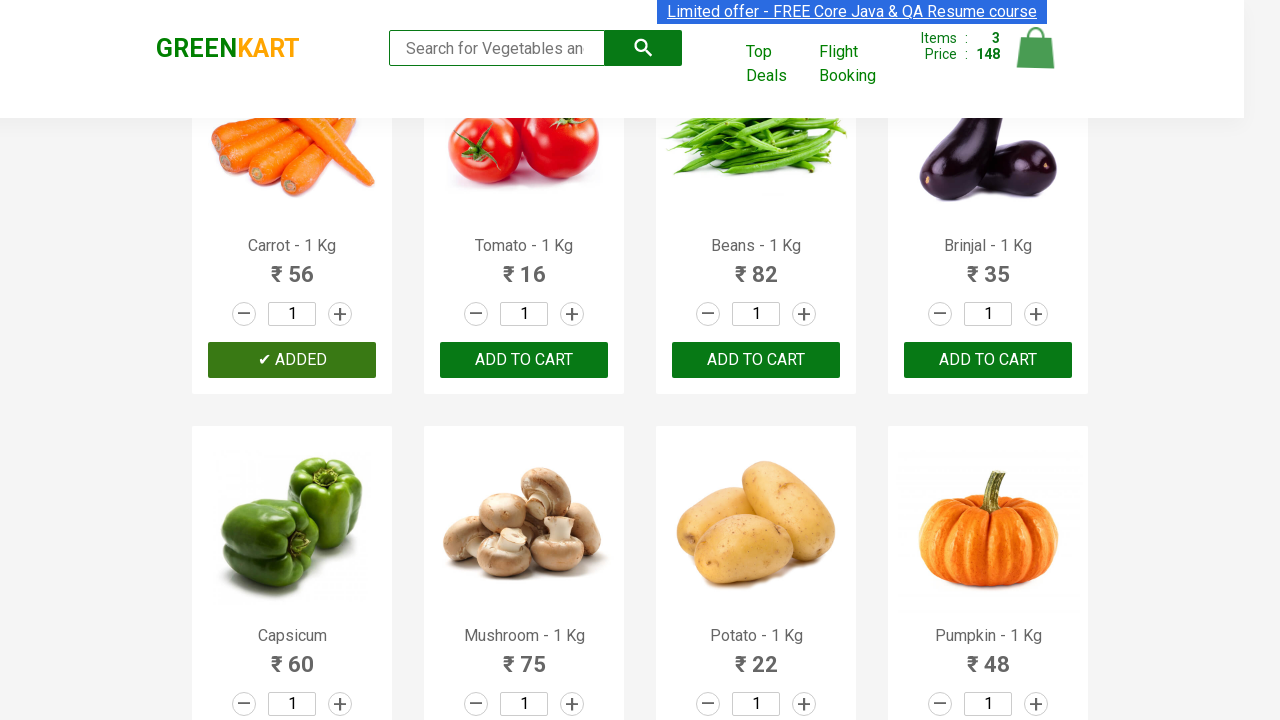

Clicked add to cart button for Beans at (756, 360) on div.product-action button >> nth=6
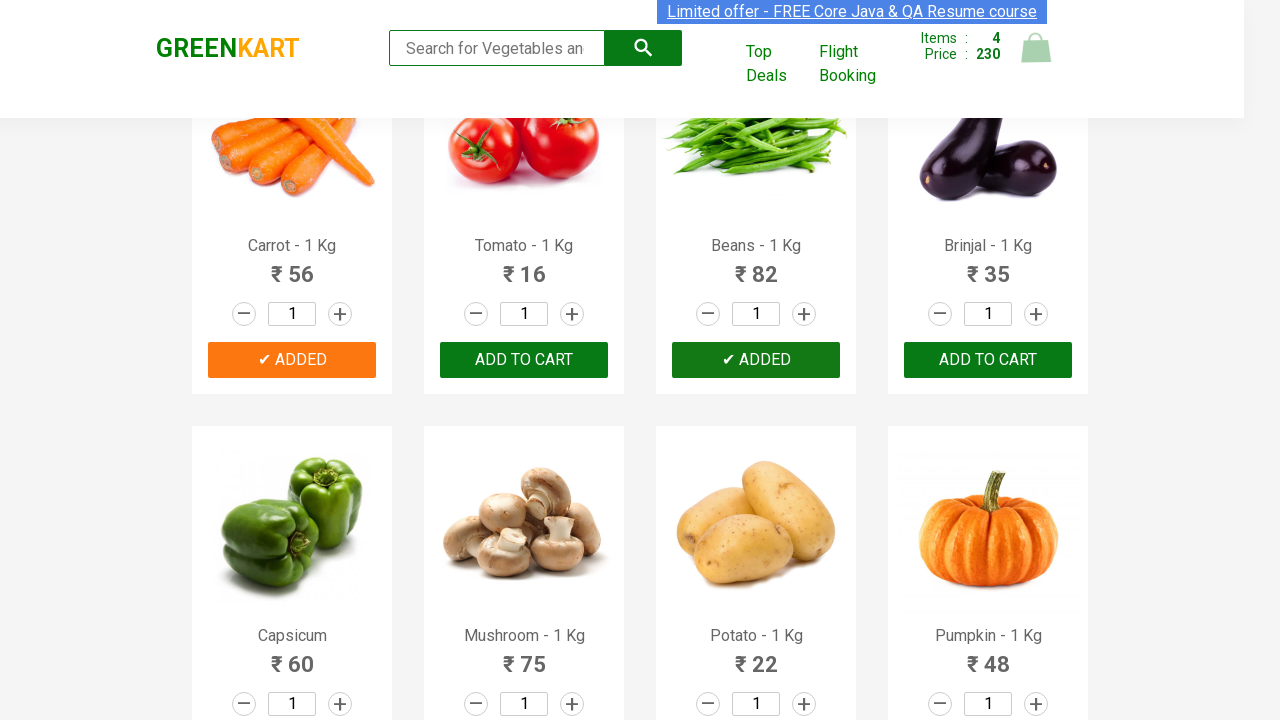

Waited 500ms for cart to update after adding all items
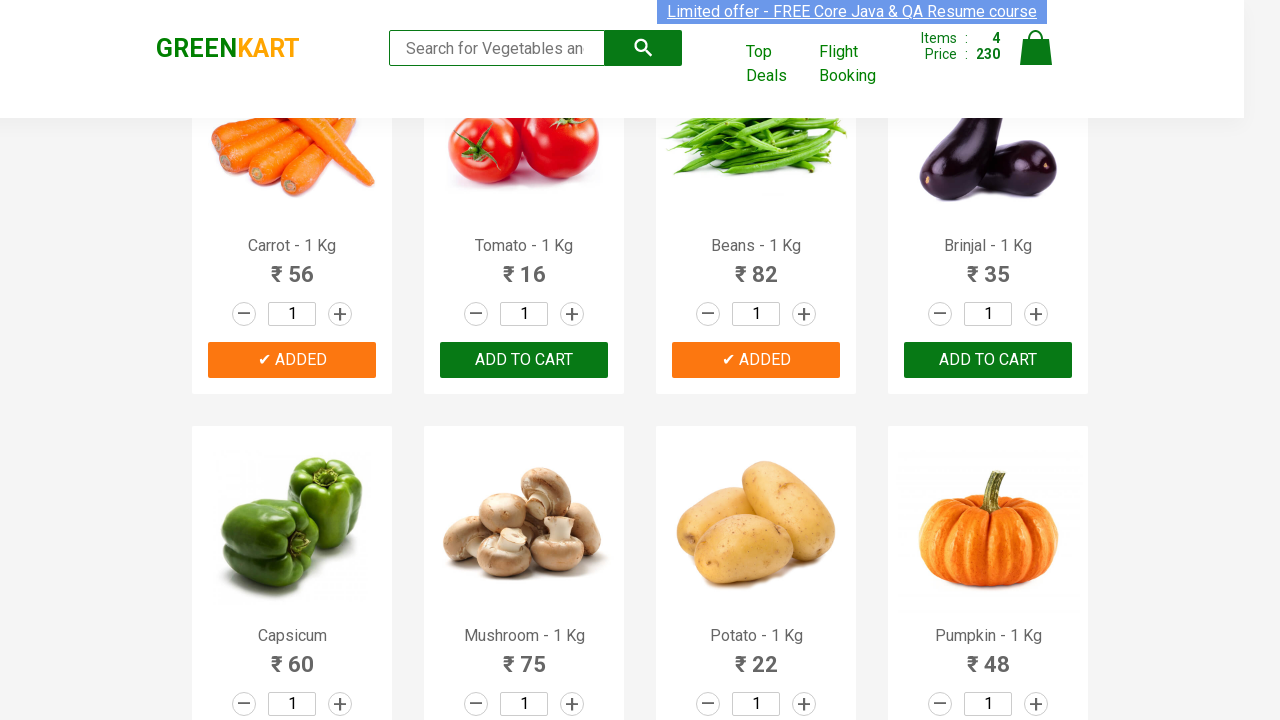

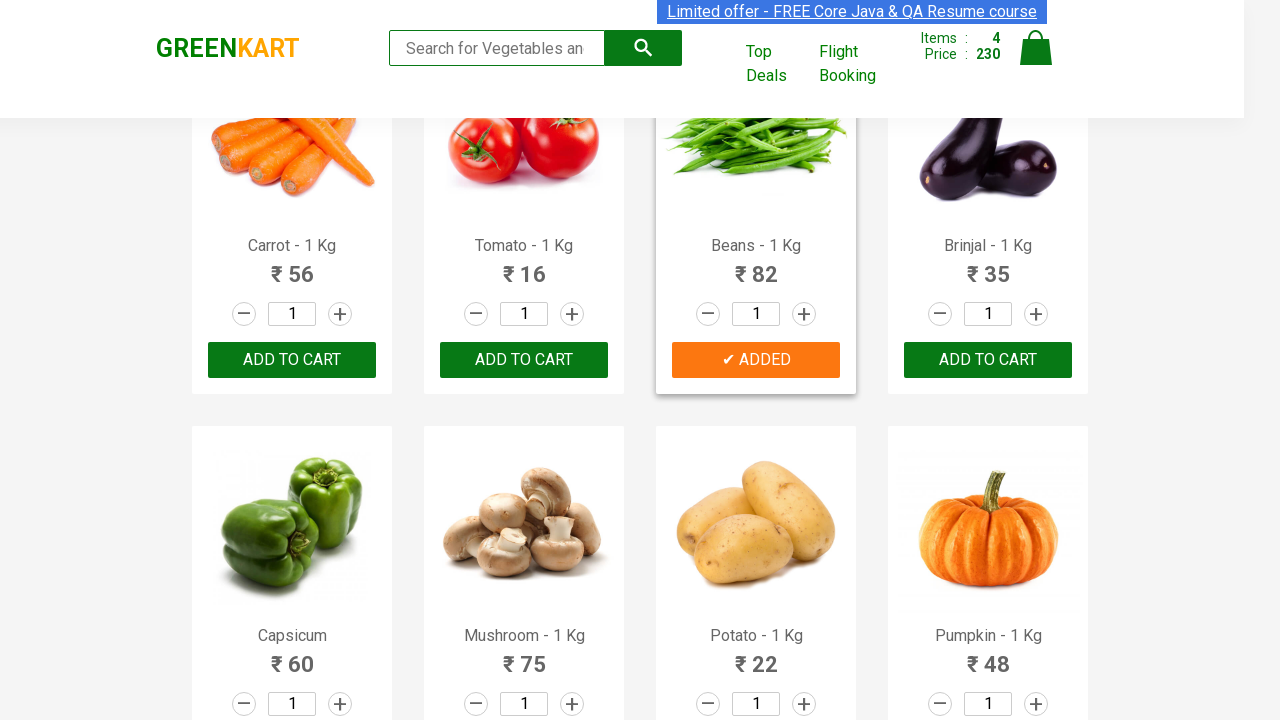